Tests JavaScript alert handling by clicking a button to trigger an alert and accepting it

Starting URL: https://the-internet.herokuapp.com/javascript_alerts

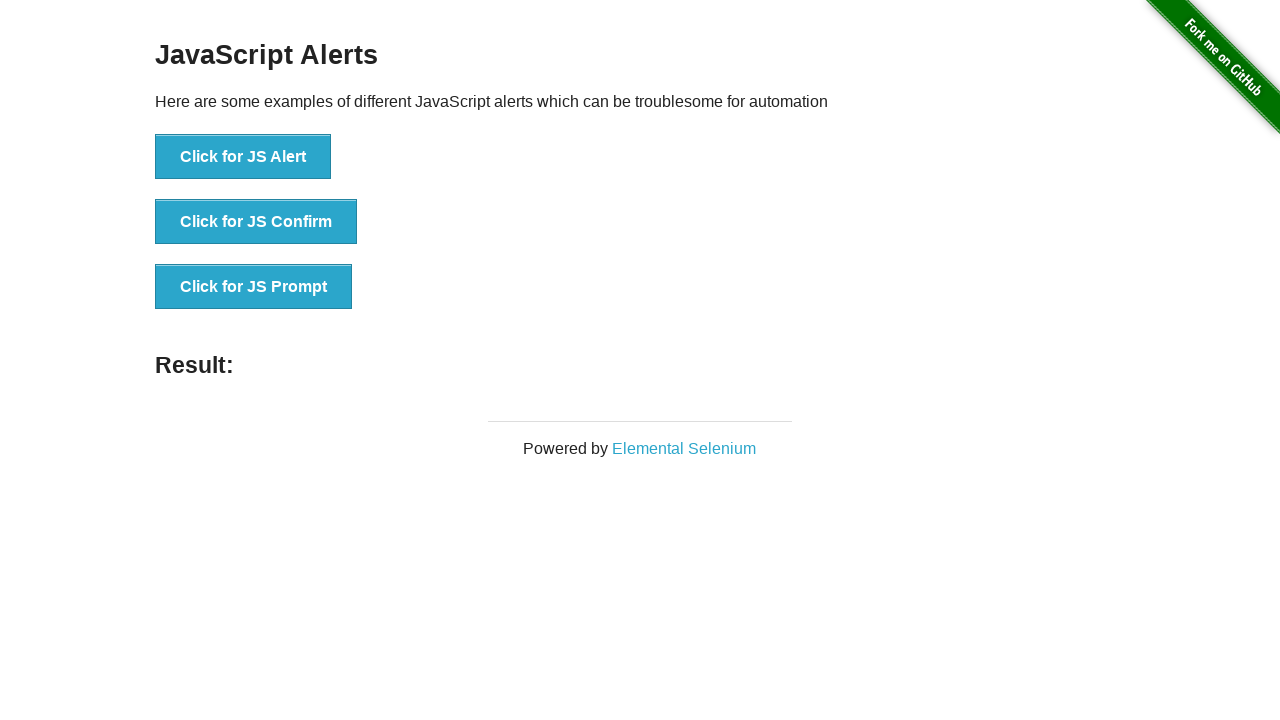

Clicked button to trigger JavaScript alert at (243, 157) on button[onclick='jsAlert()']
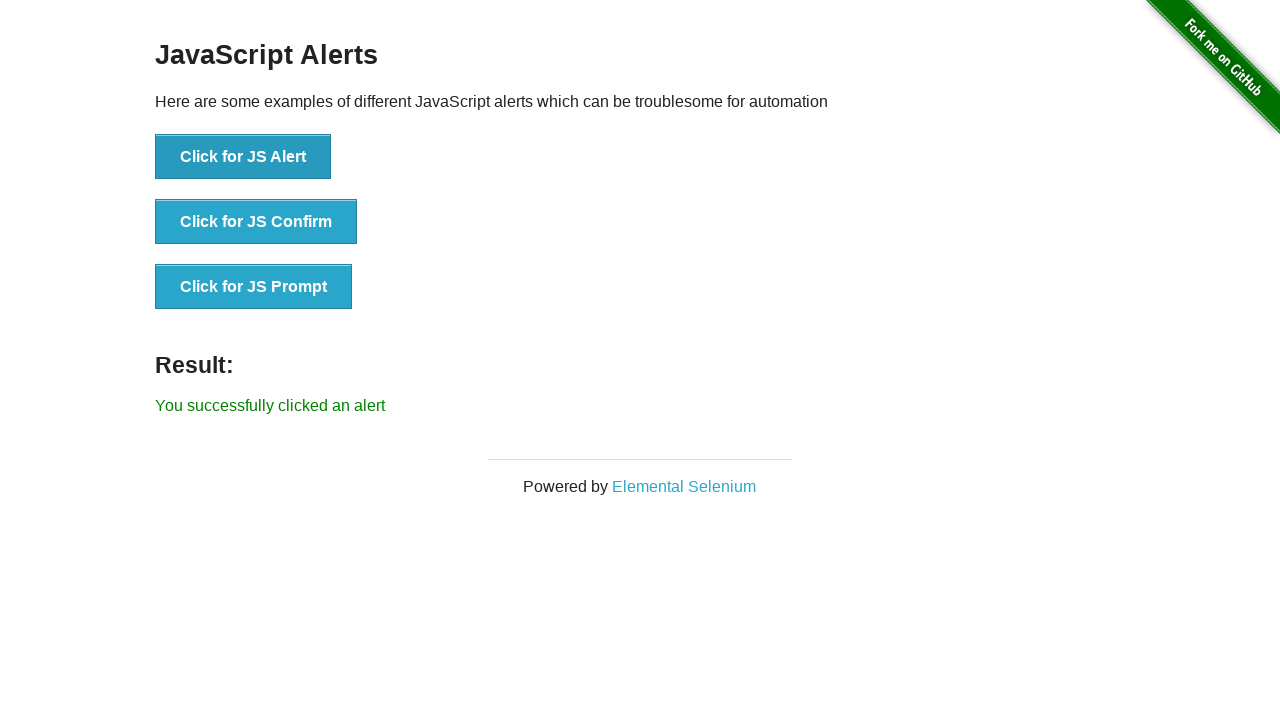

Set up dialog handler to accept alert
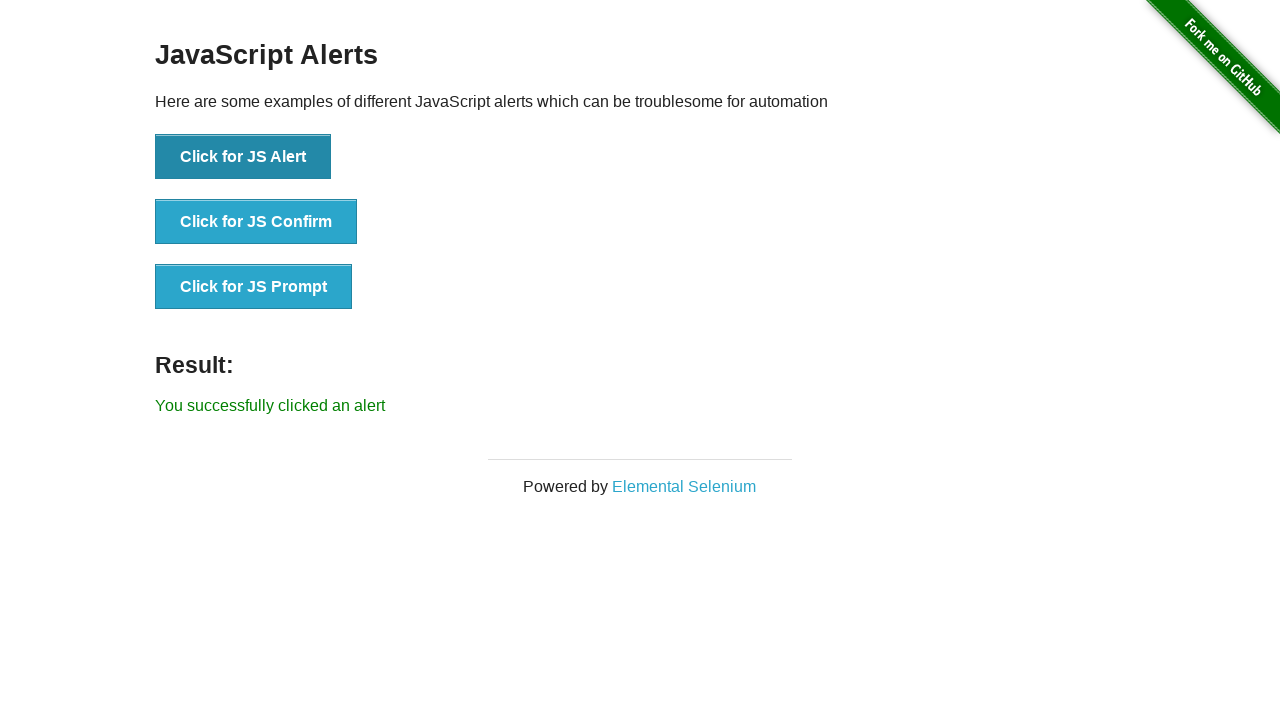

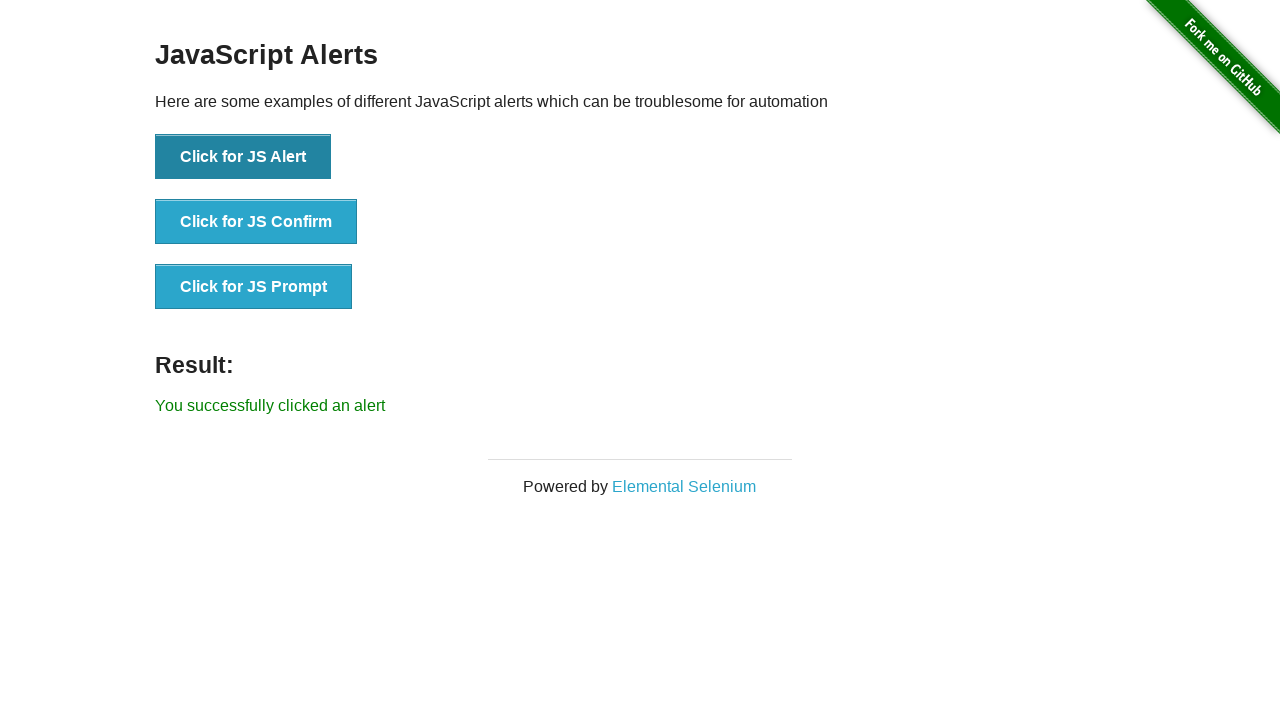